Tests clicking the analyze features button navigates to the analyze section

Starting URL: https://neuronpedia.org/gemma-scope#main

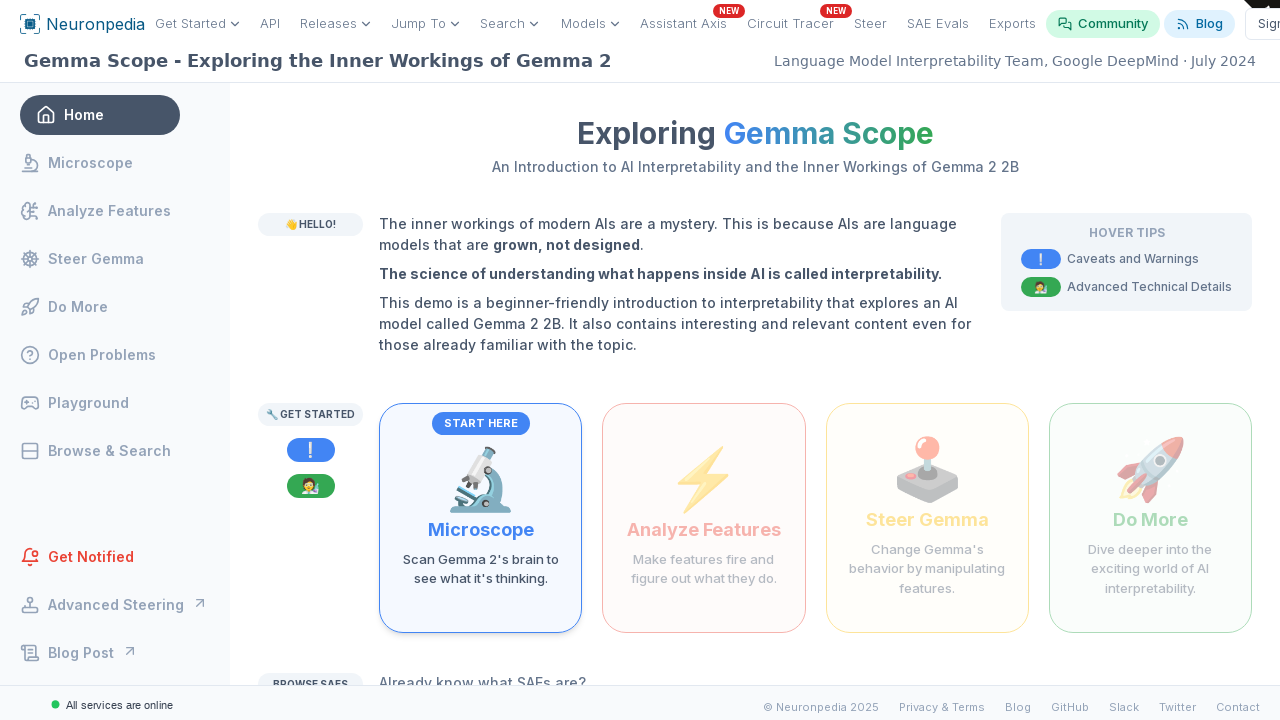

Clicked the 'Make features fire and figure out what they do' analyze features button at (704, 569) on internal:text="Make features fire and figure out what they do"i
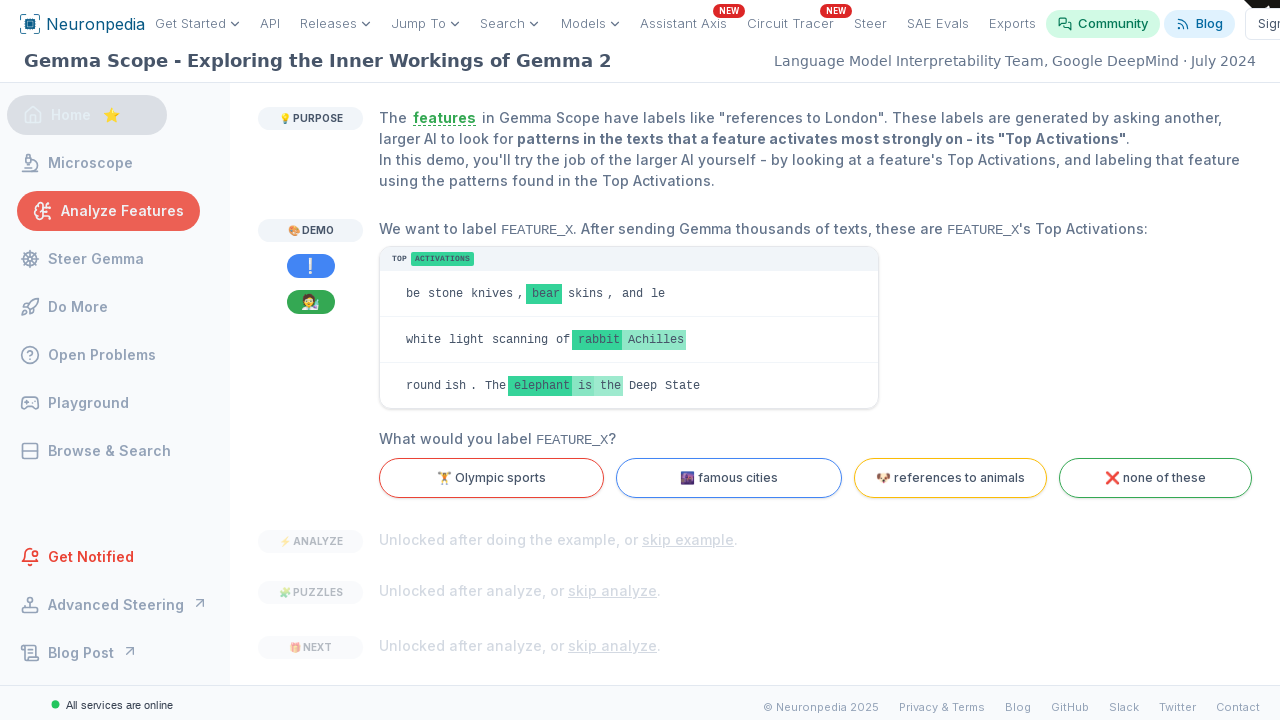

Navigated to analyze section - URL changed to #analyze
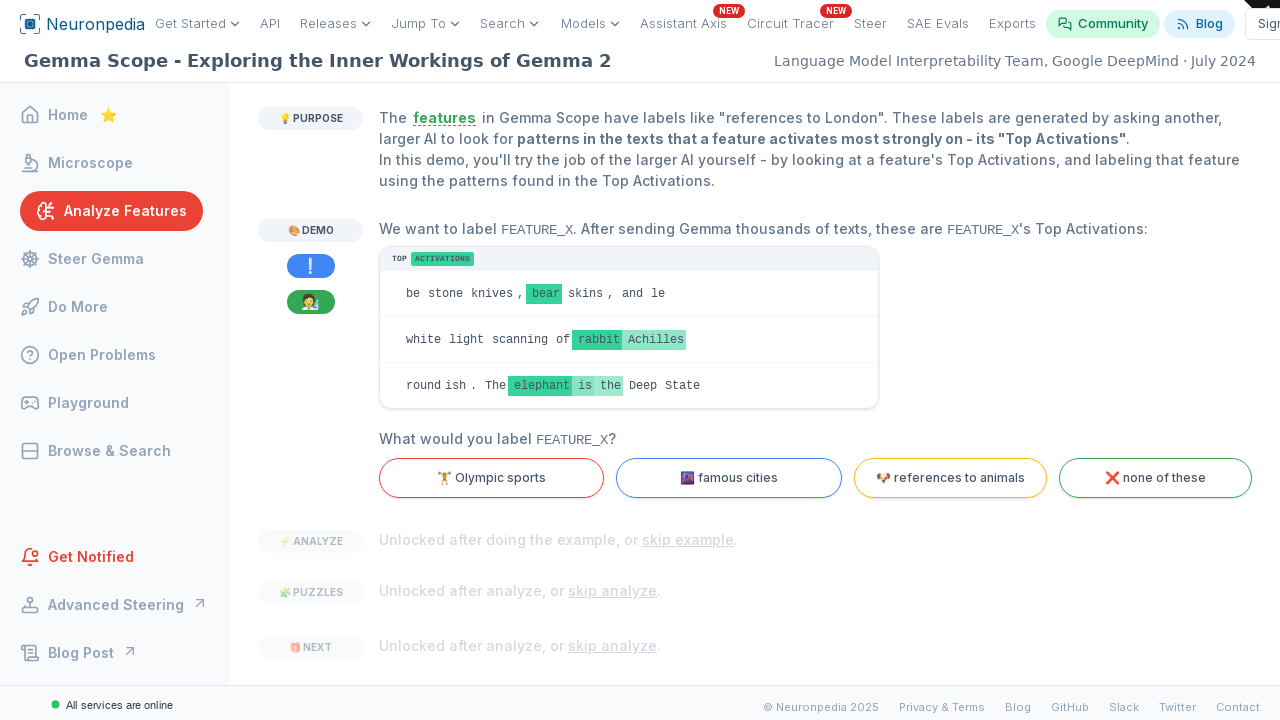

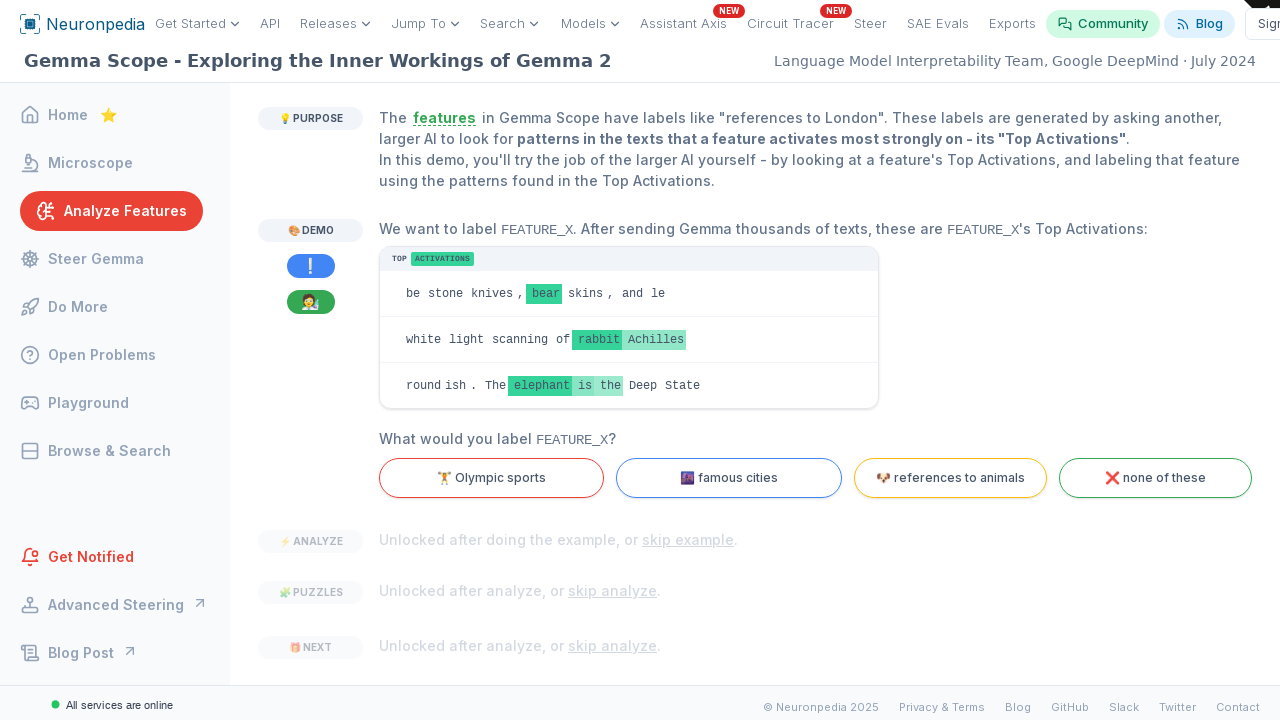